Tests disabled form elements by verifying selected values in a disabled select element

Starting URL: https://demos.jquerymobile.com/1.4.5/forms-disabled

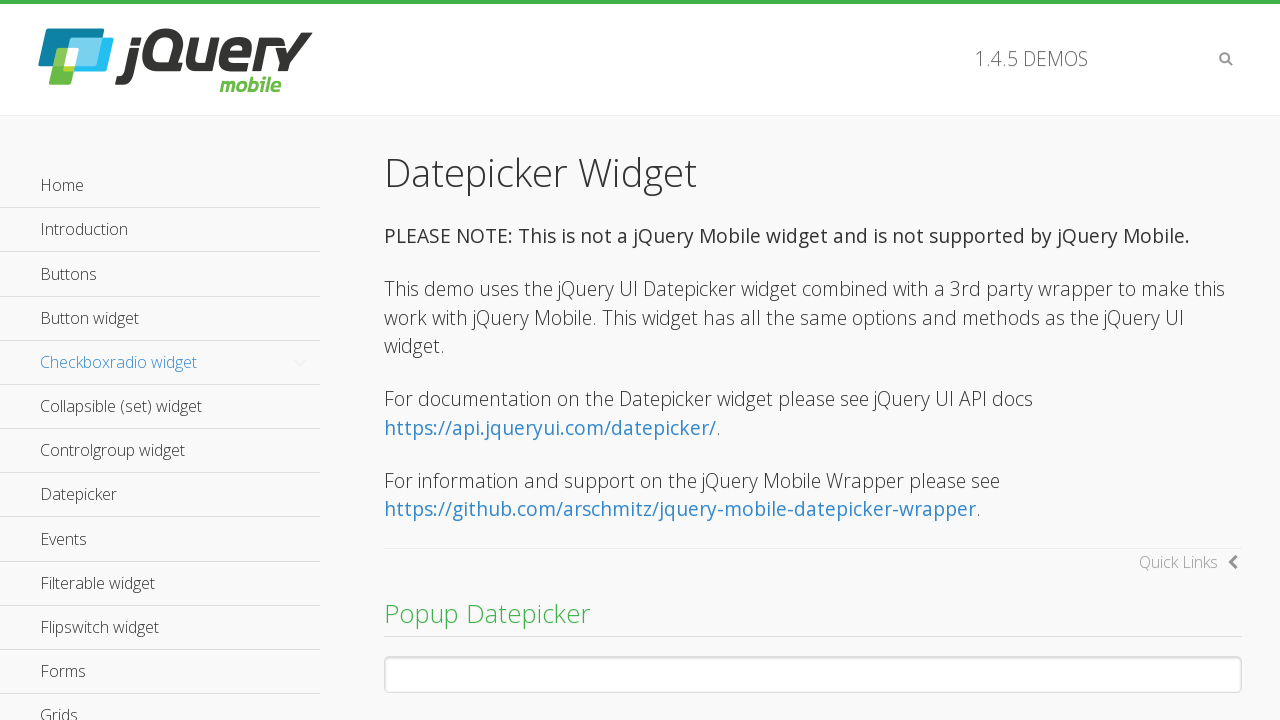

Navigated to jQuery Mobile forms-disabled demo page
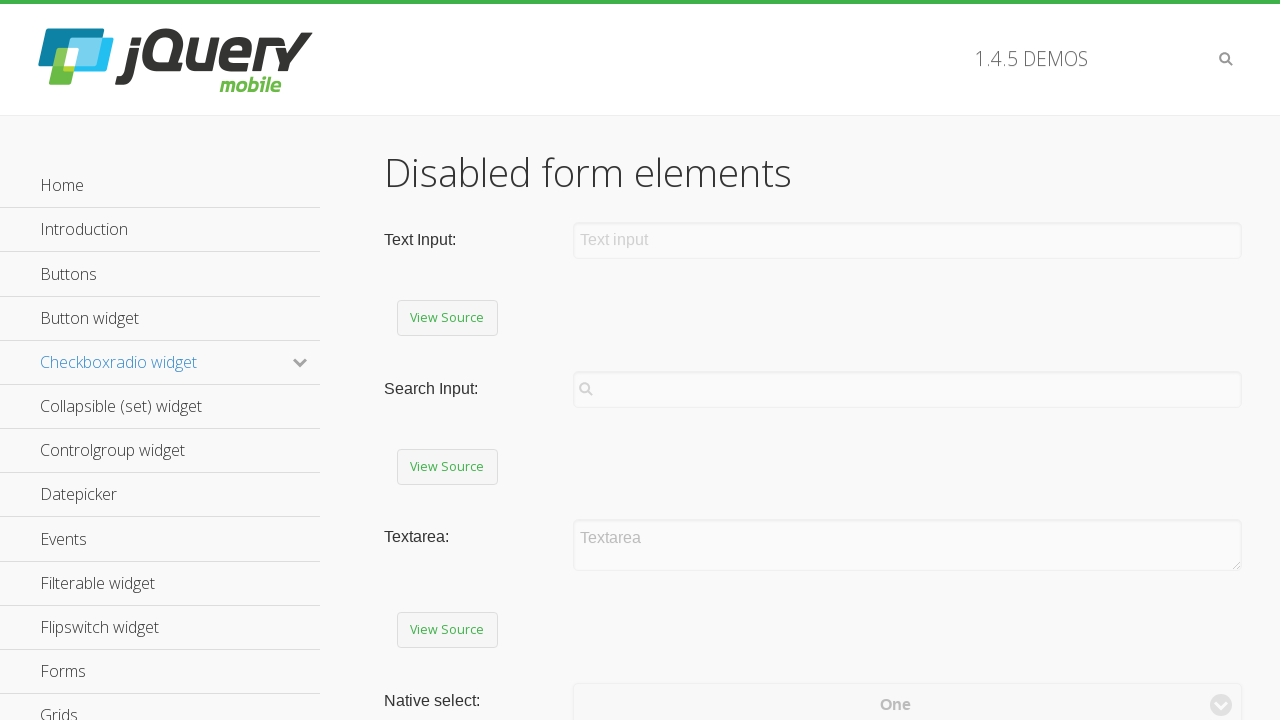

Located disabled select element with id 'select-native-5'
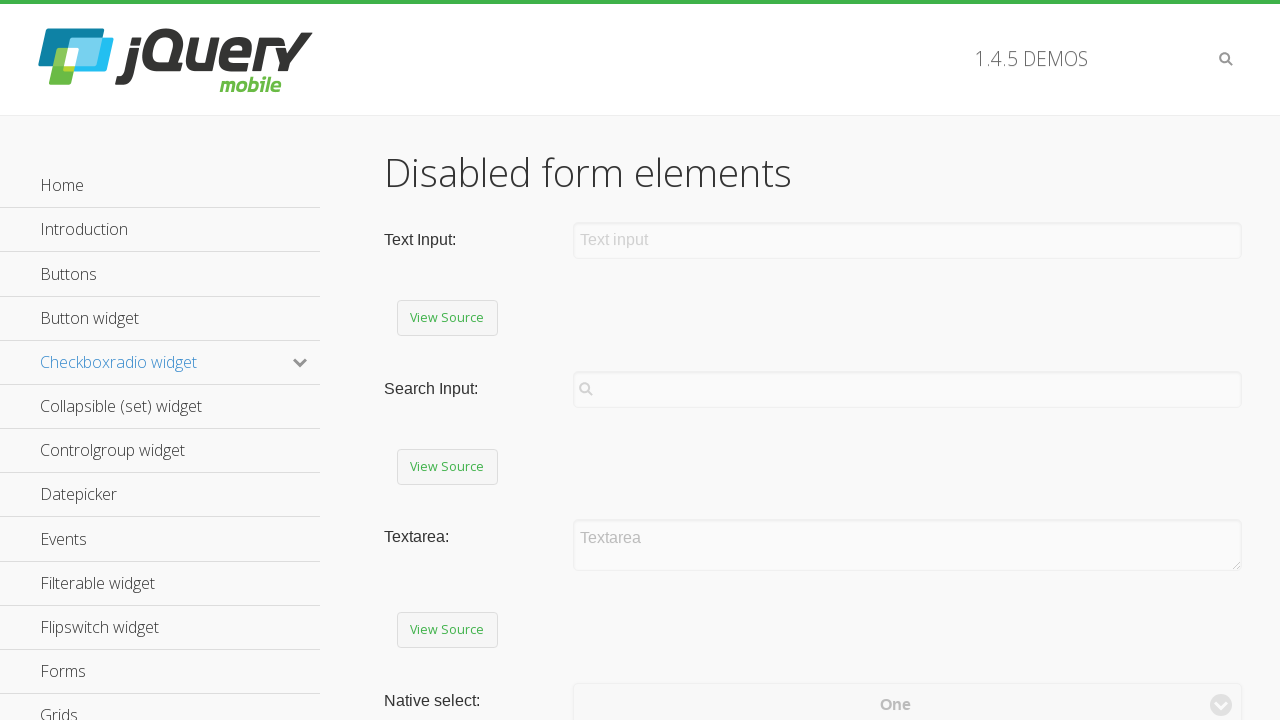

Retrieved selected value from disabled select element: 'small'
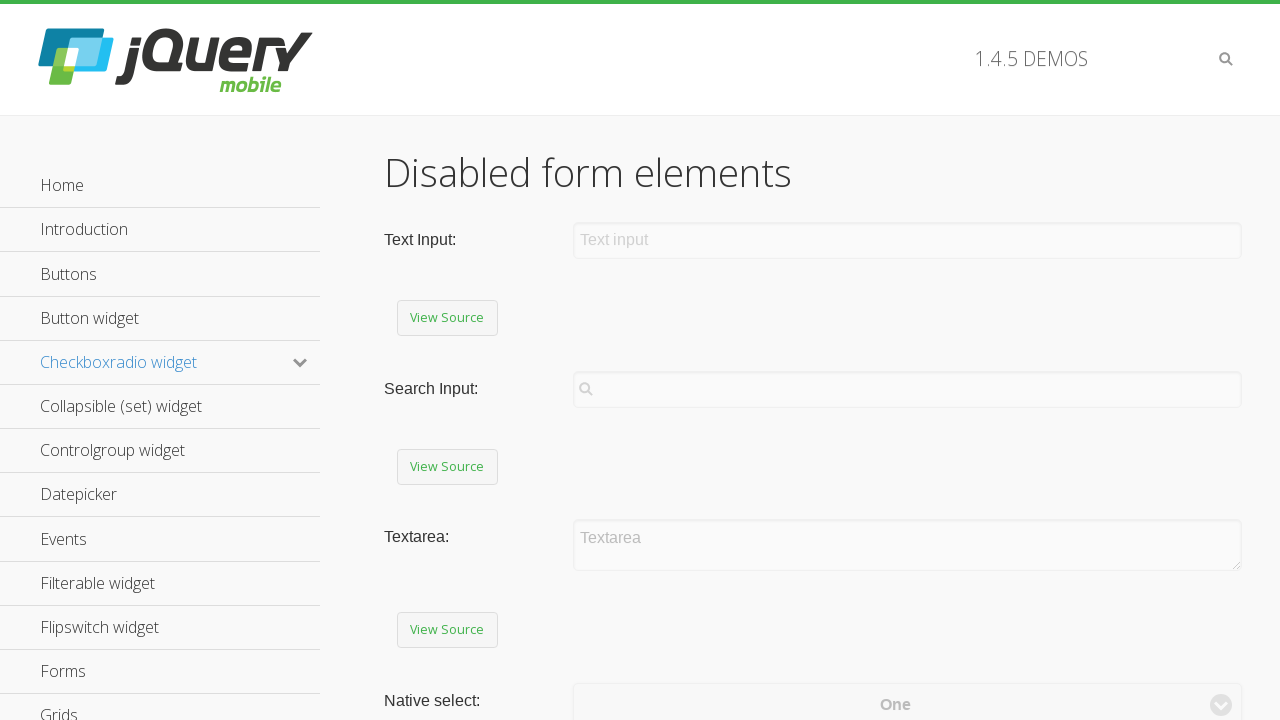

Verified that the disabled select element maintains its selected value
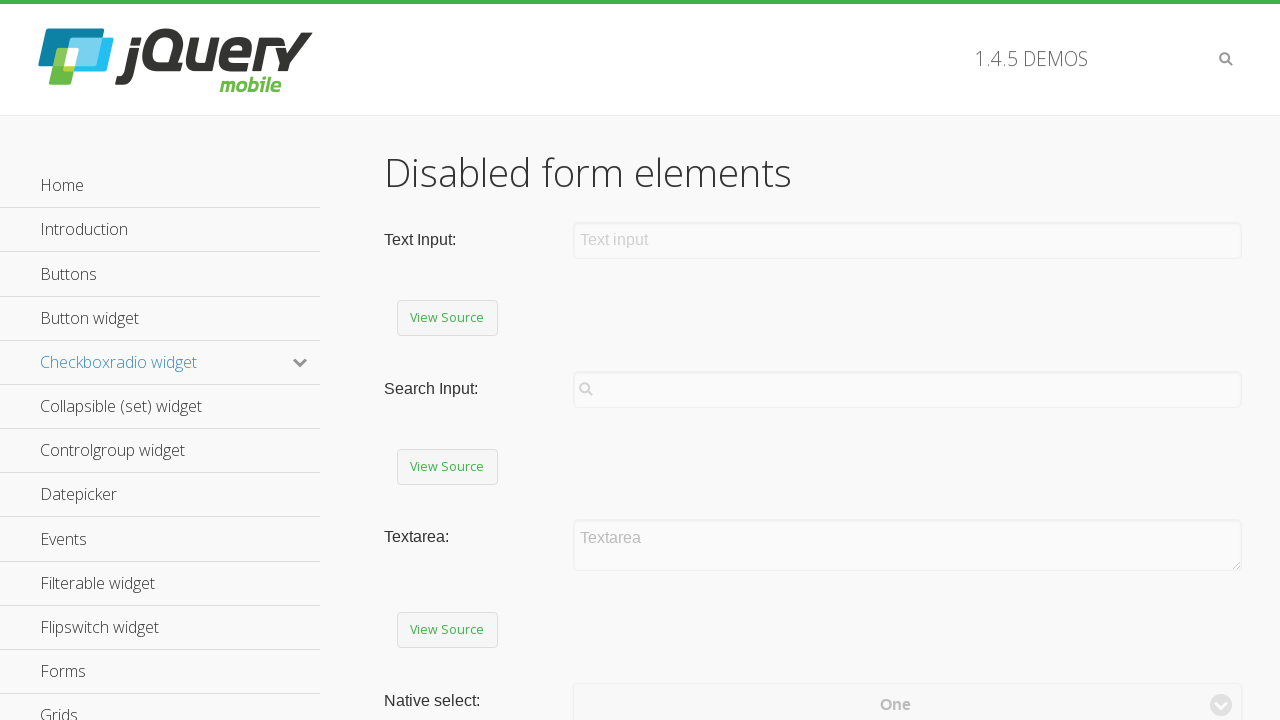

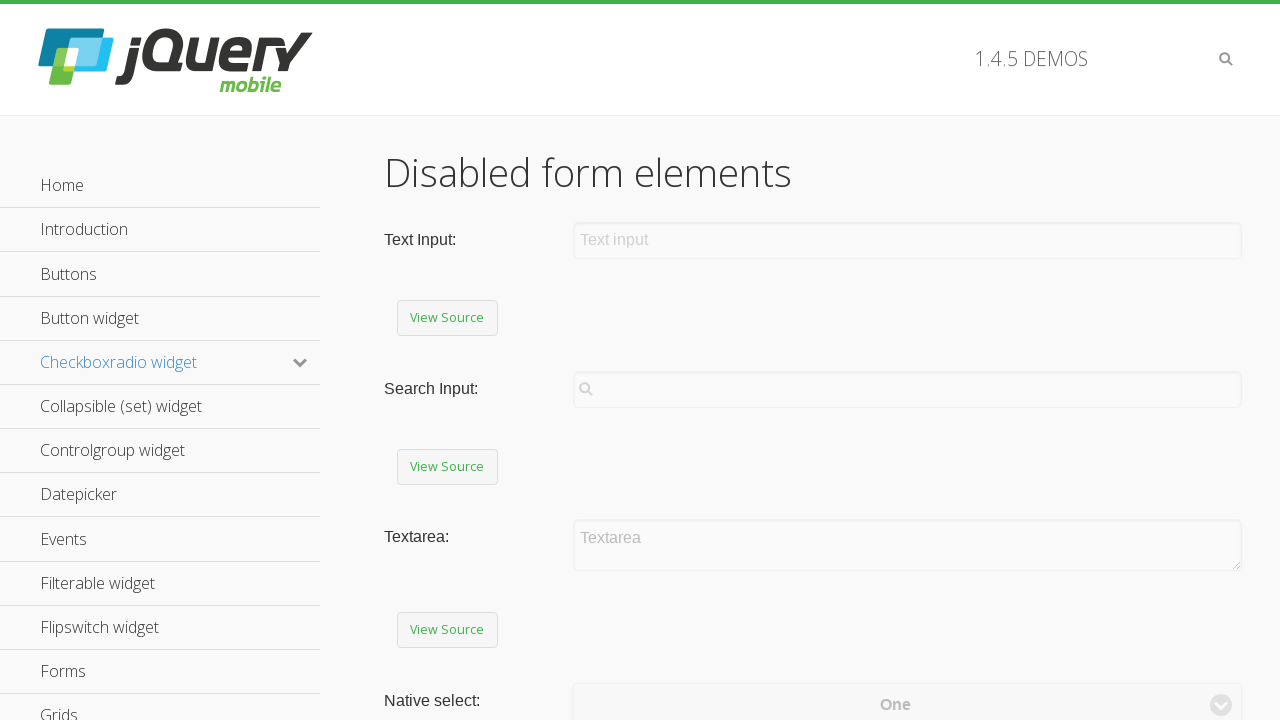